Tests browser navigation functionality by navigating to different pages and using browser back, forward, and refresh buttons

Starting URL: https://www.restapitutorial.com/

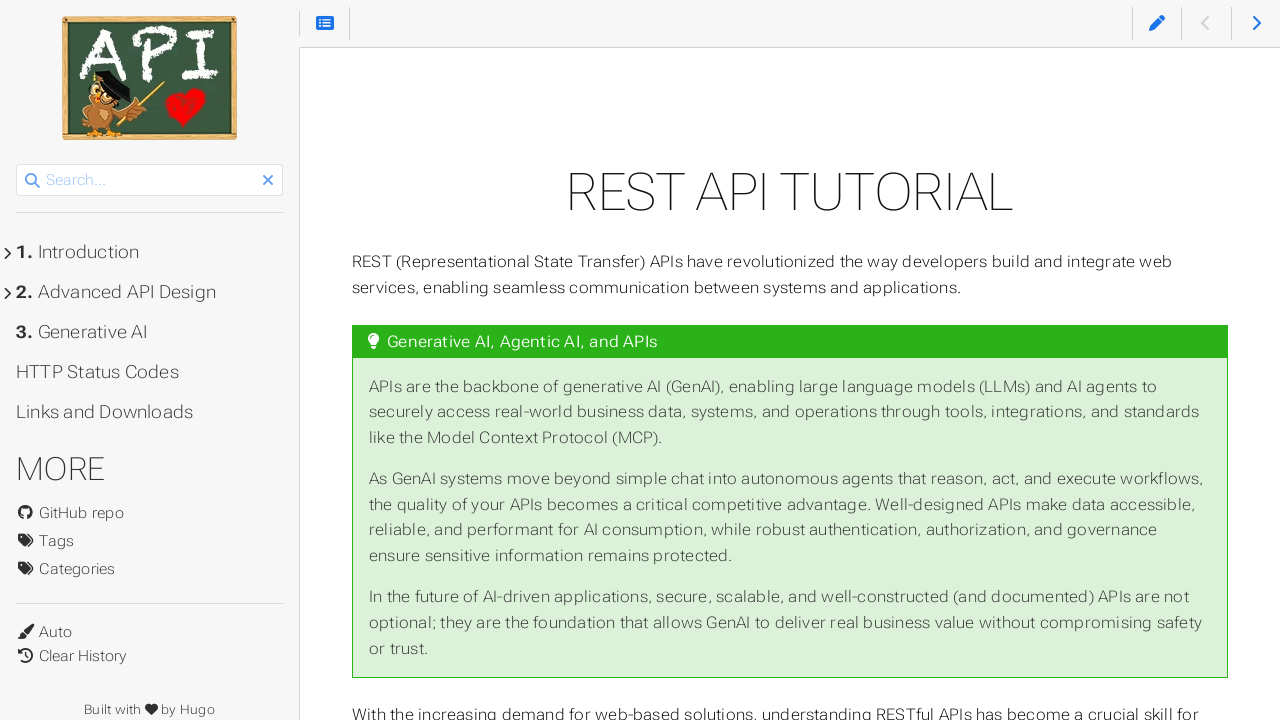

Navigated to REST Quick Tips page
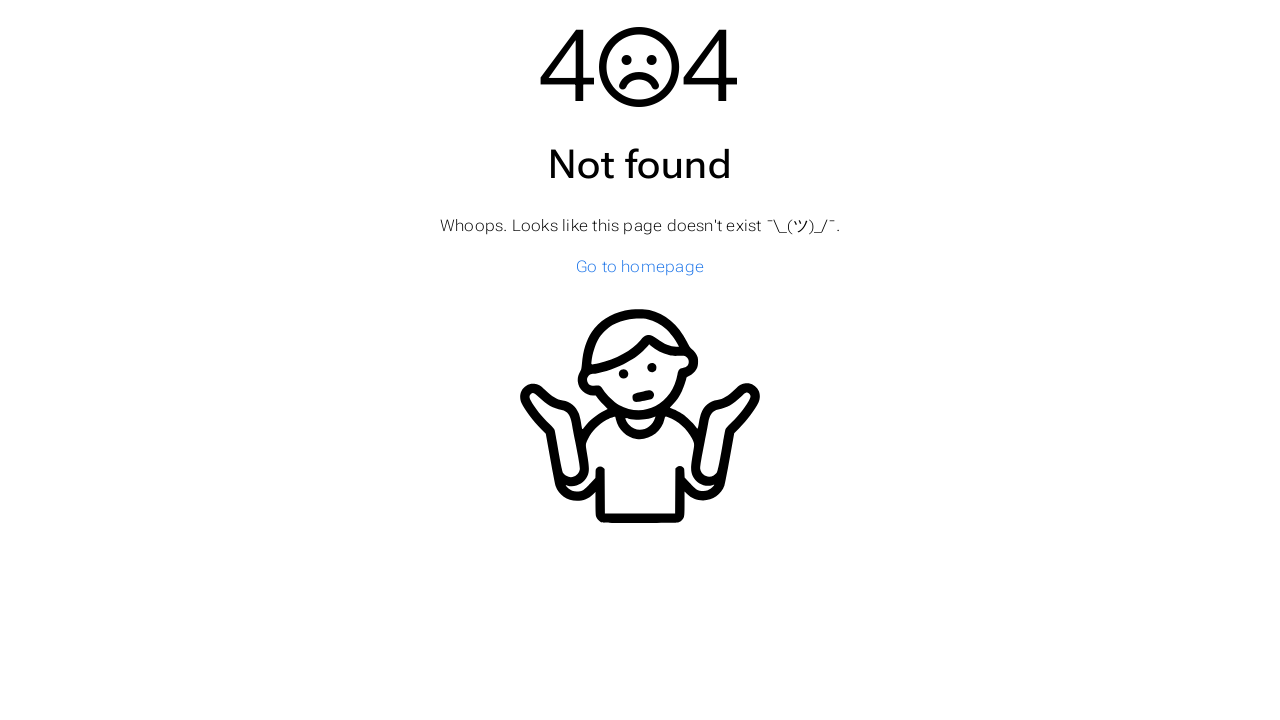

Clicked browser back button
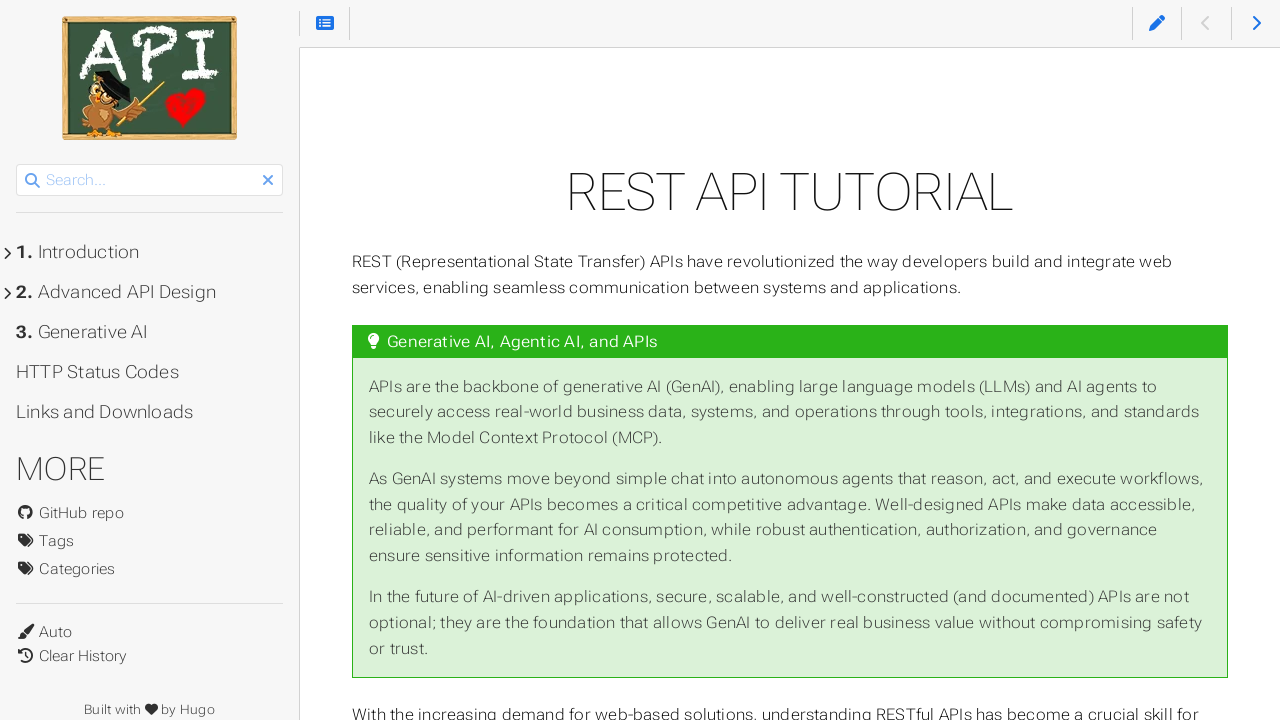

Clicked browser forward button
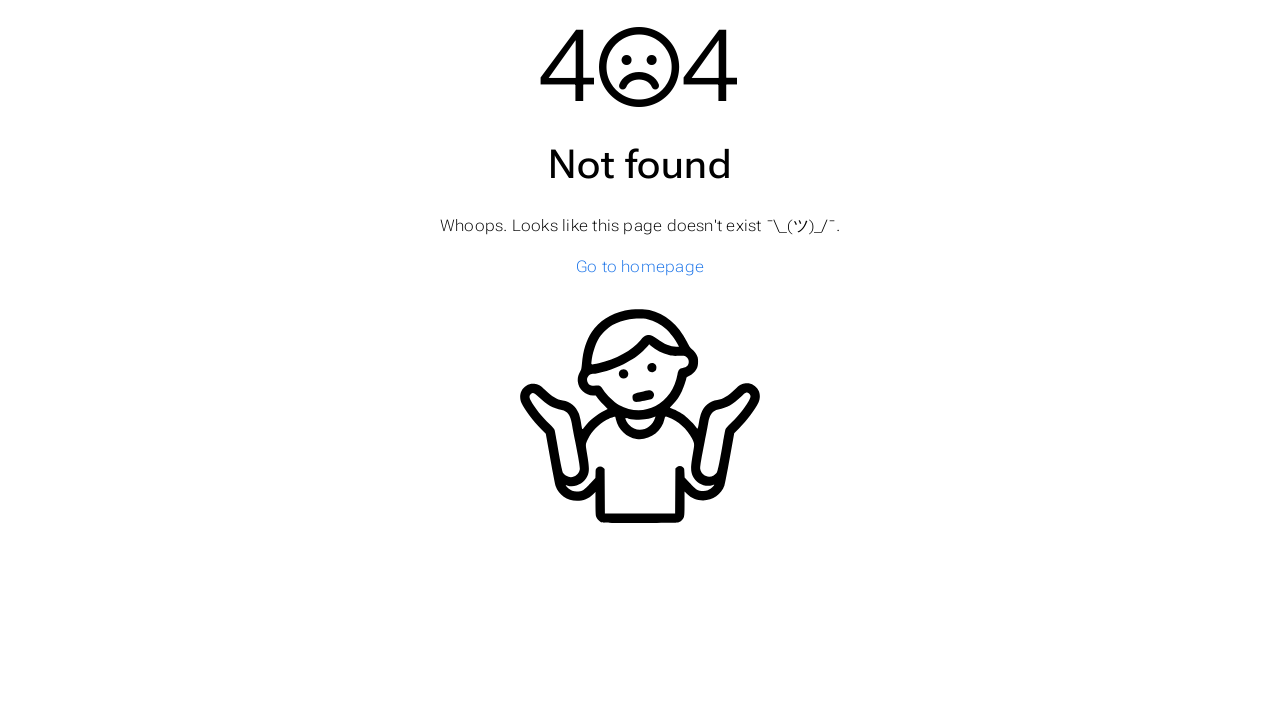

Refreshed the current page
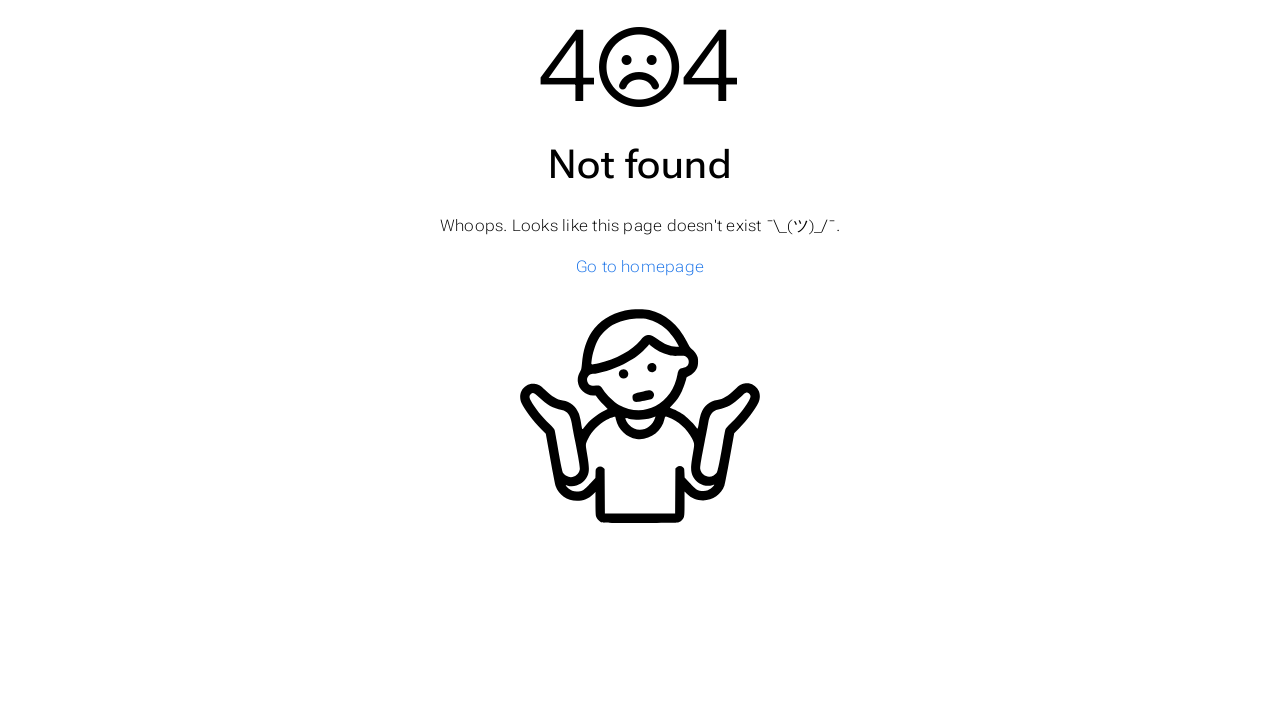

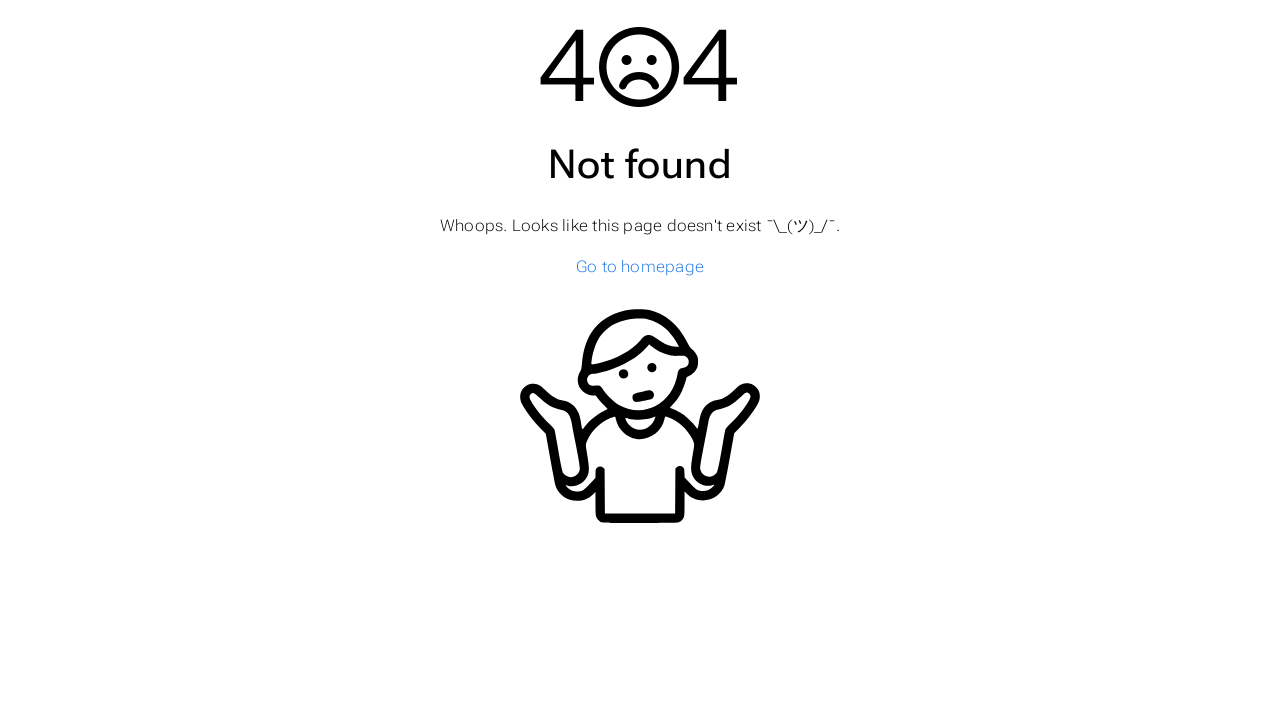